Tests the initial start action of the oTranscribe application by clicking the start button

Starting URL: https://otranscribe.com/

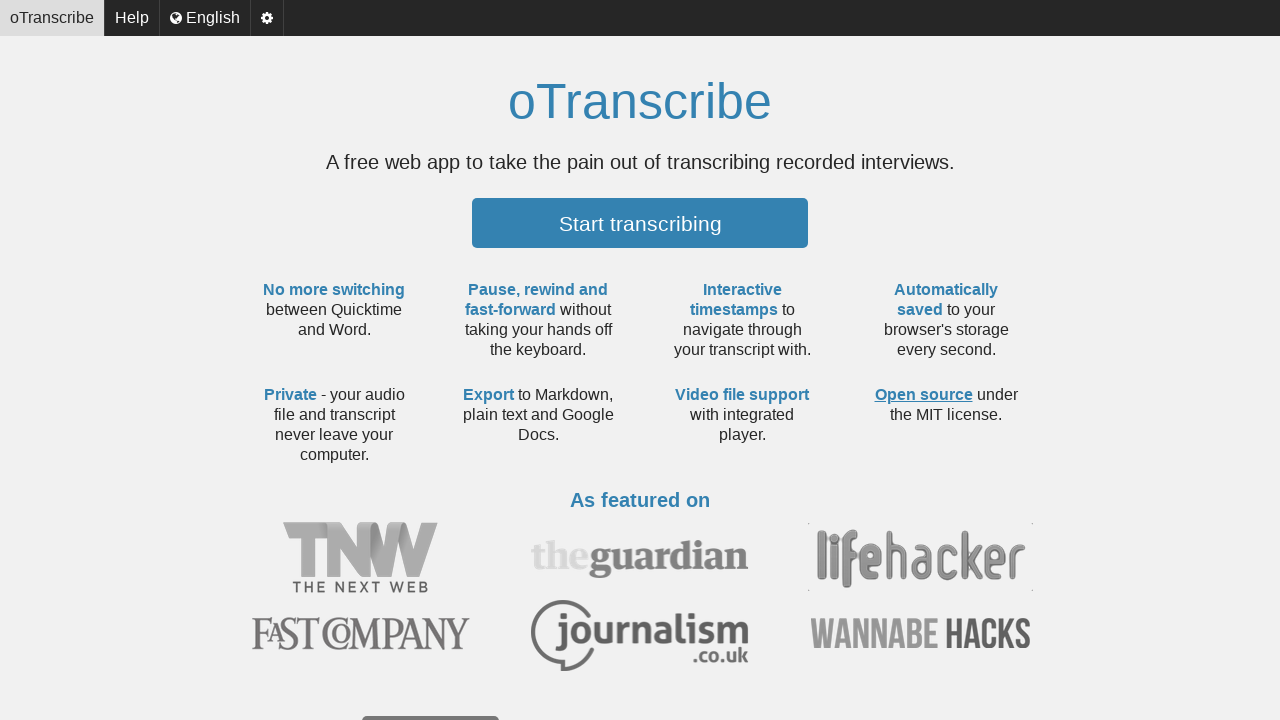

Navigated to oTranscribe application homepage
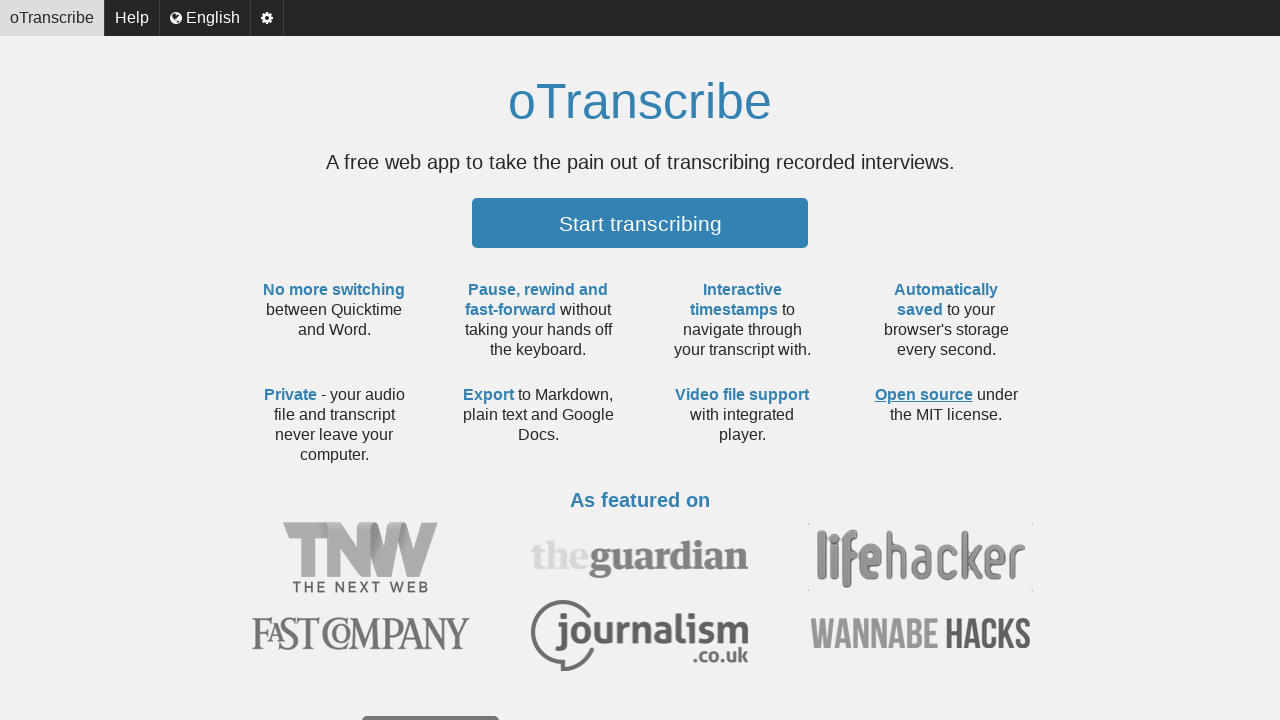

Clicked the start button to initialize the application at (640, 223) on xpath=//div[3]/div/div/span[2]
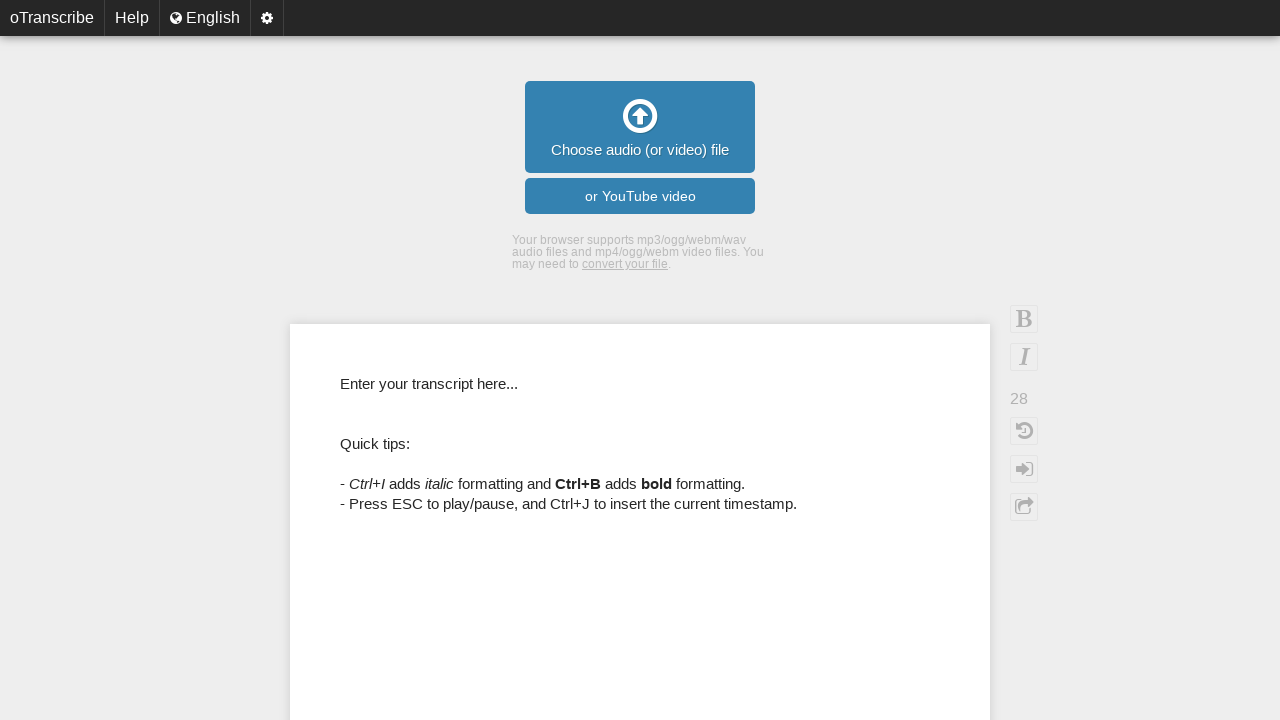

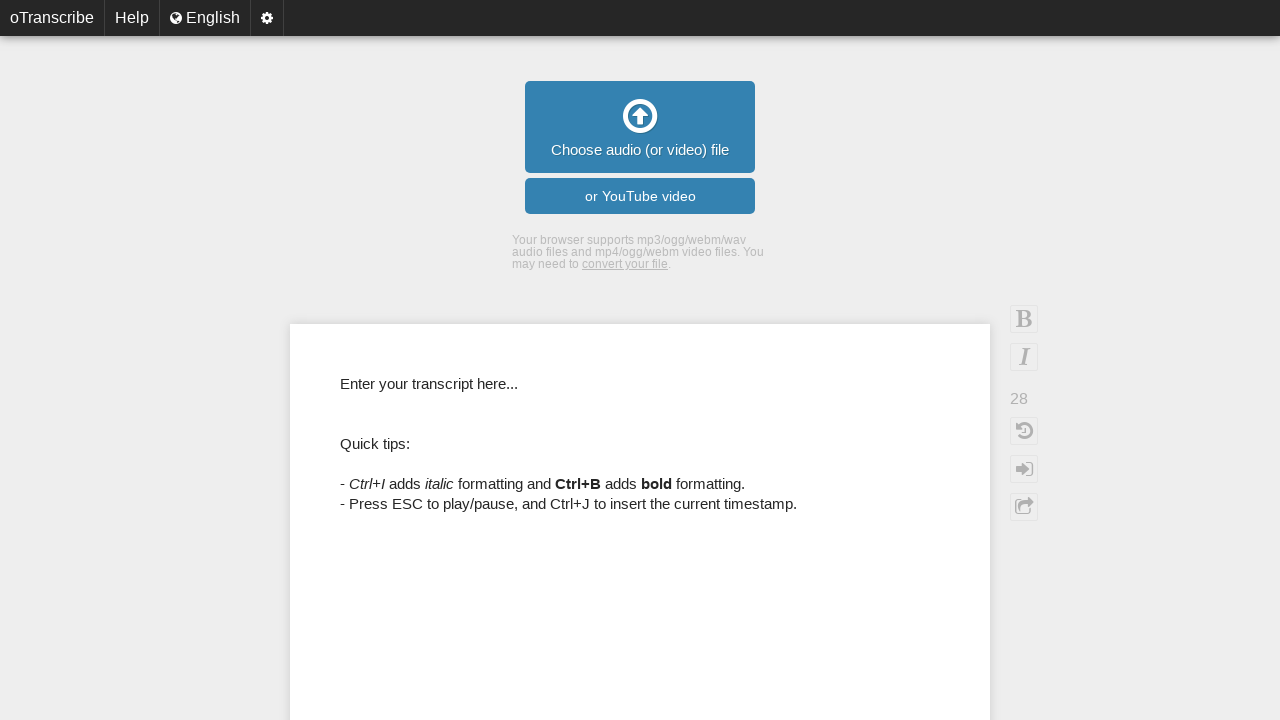